Demonstrates injecting jQuery and jQuery Growl library into a page, then displaying various notification messages (default, error, notice, and warning) using JavaScript execution.

Starting URL: http://the-internet.herokuapp.com/

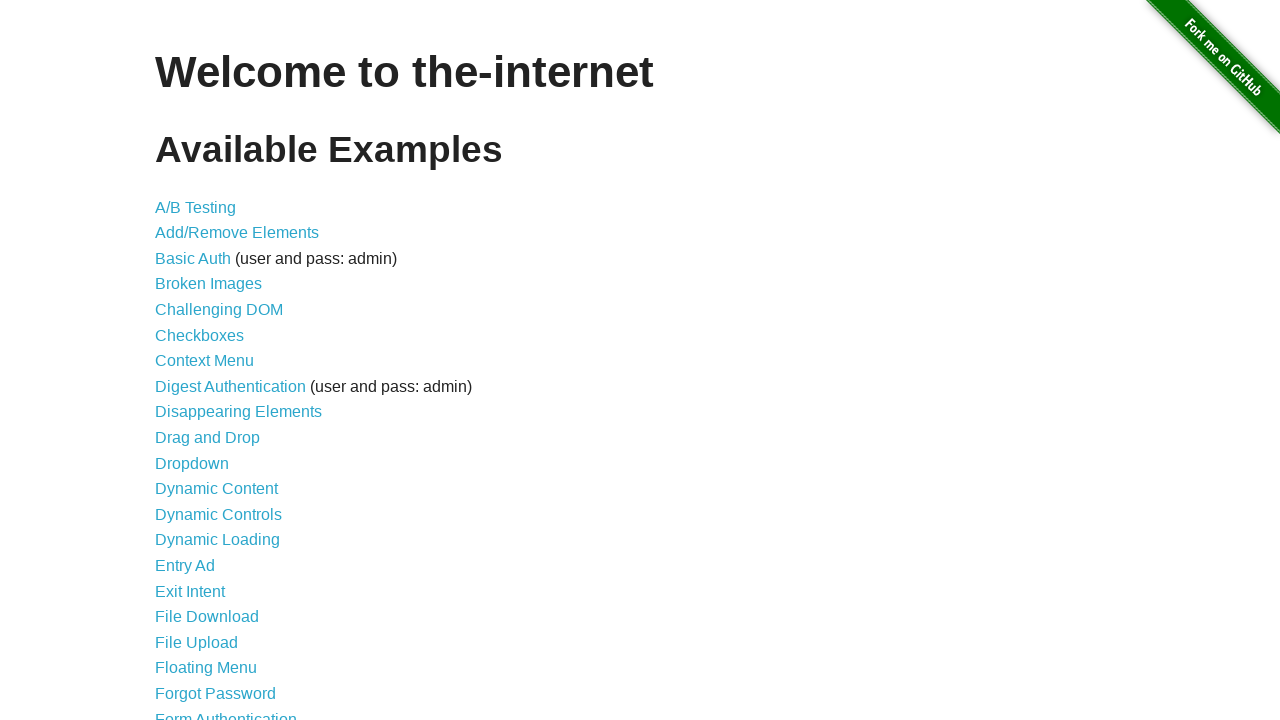

Injected jQuery library into page if not already present
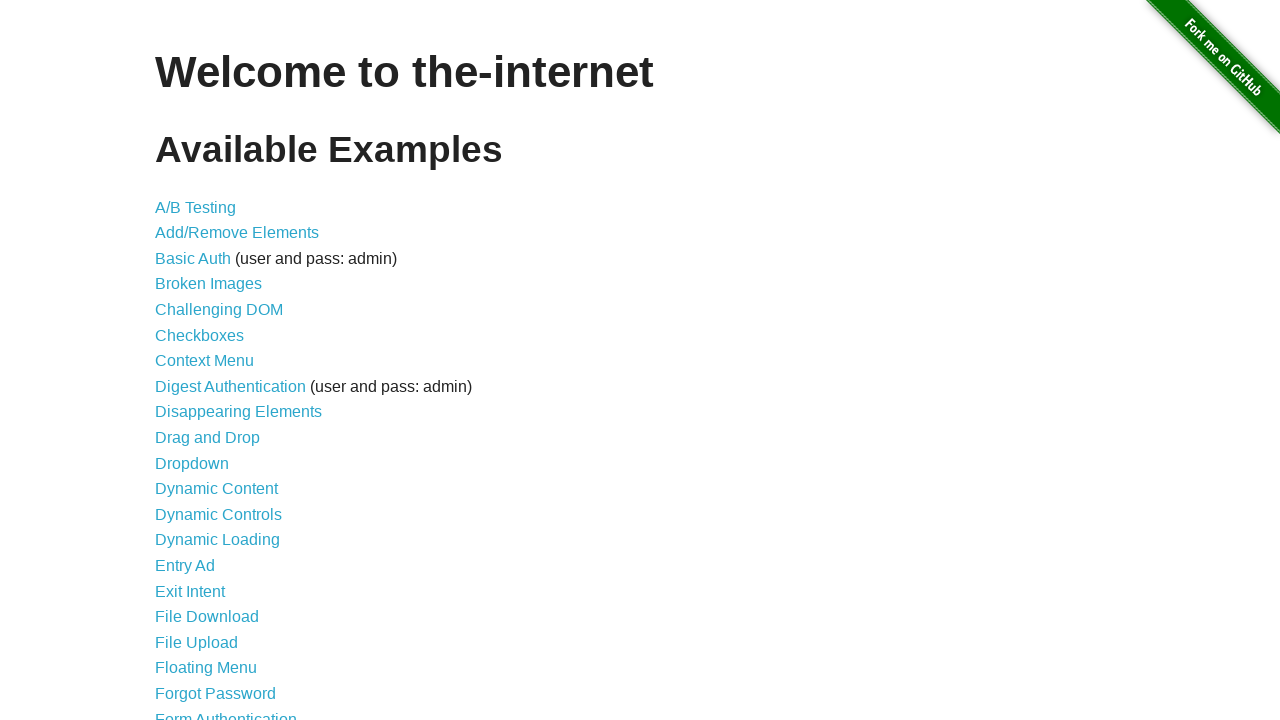

jQuery library loaded successfully
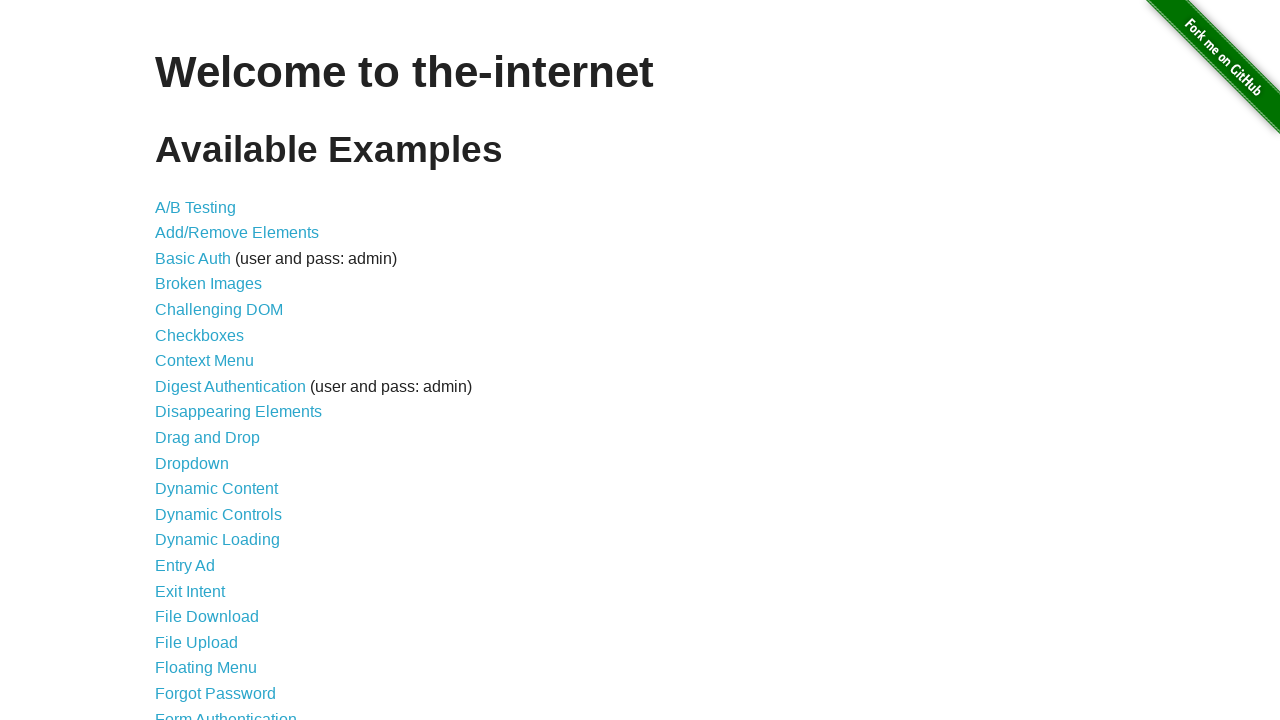

Injected jQuery Growl library into page
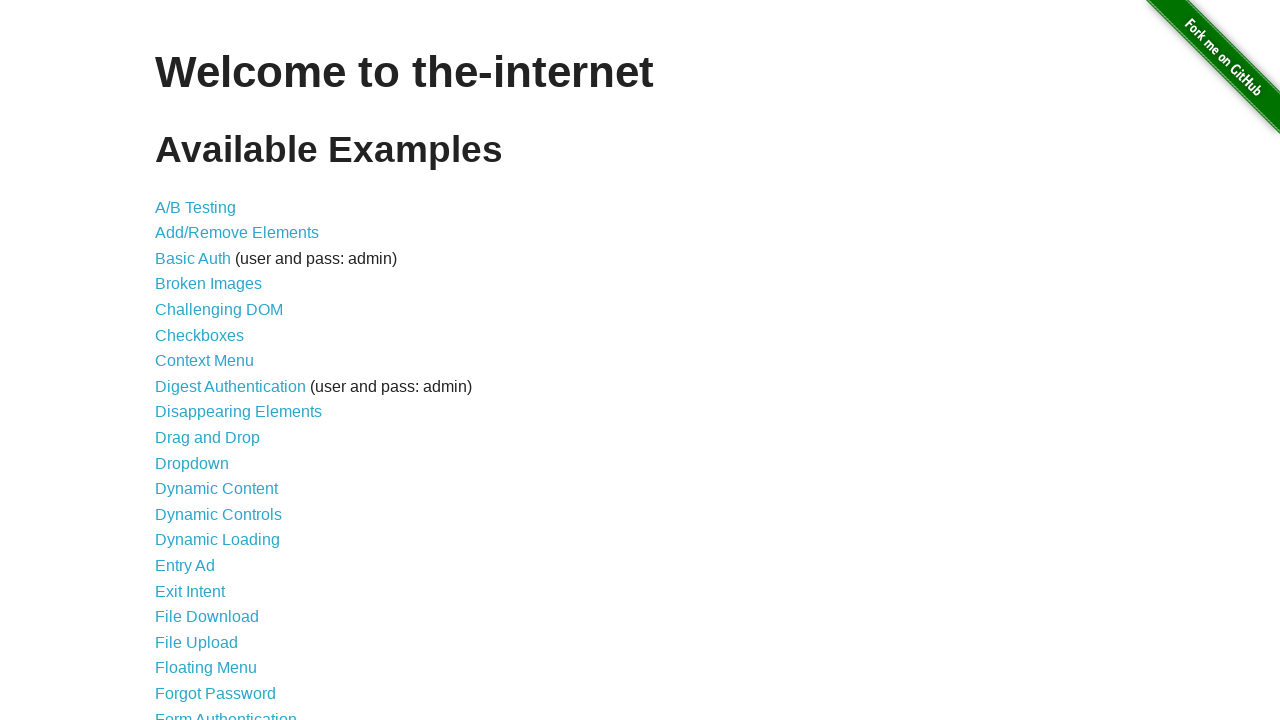

Added jQuery Growl CSS styles to page
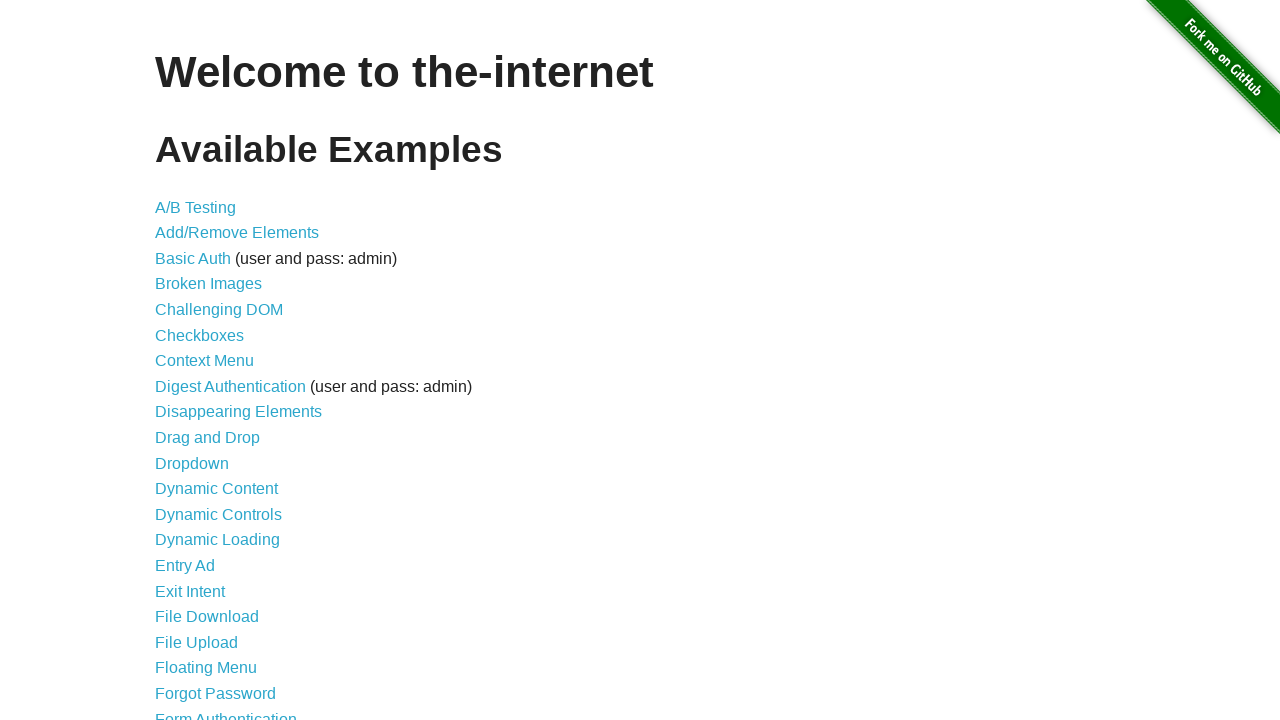

jQuery Growl library loaded and ready
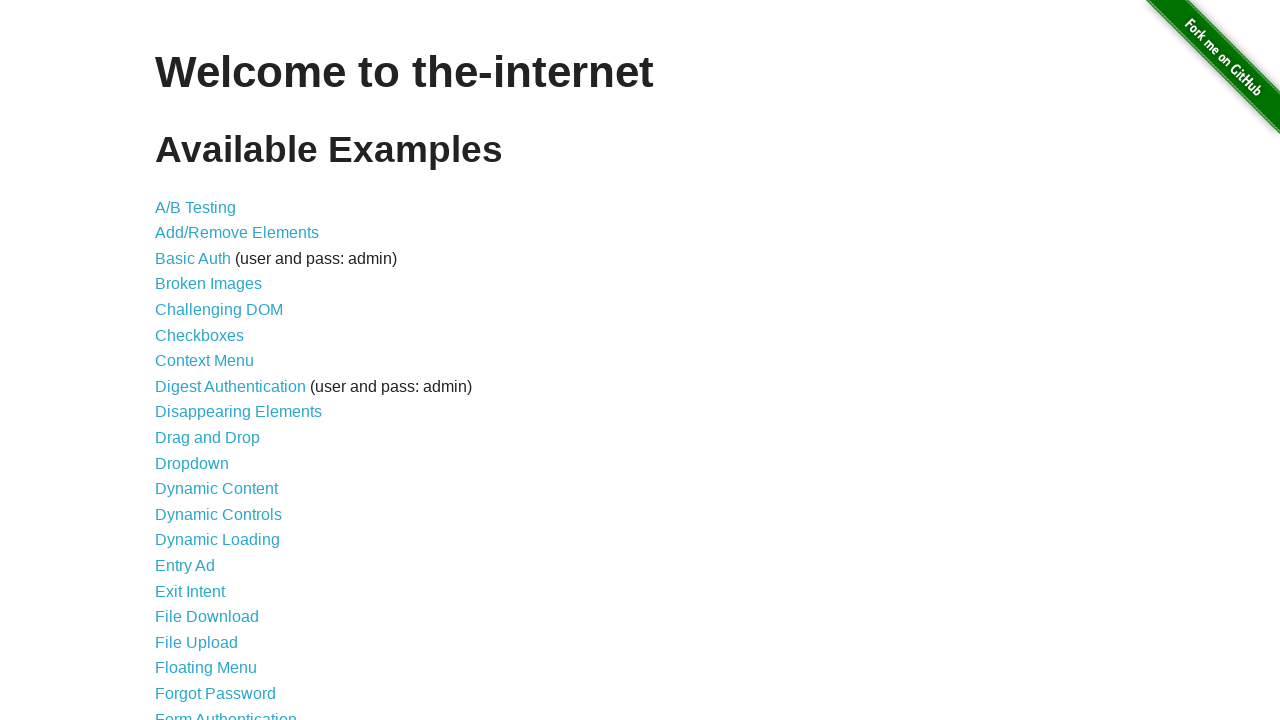

Displayed default notification: GET /
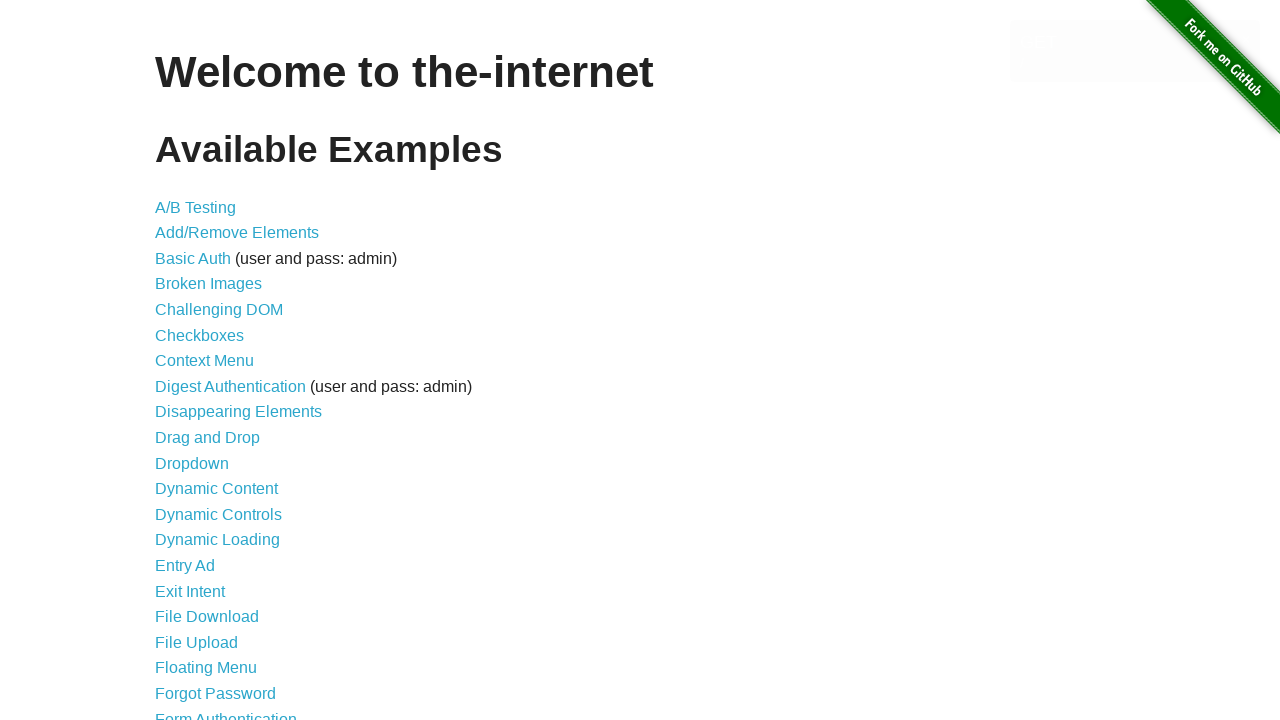

Displayed error notification with red styling
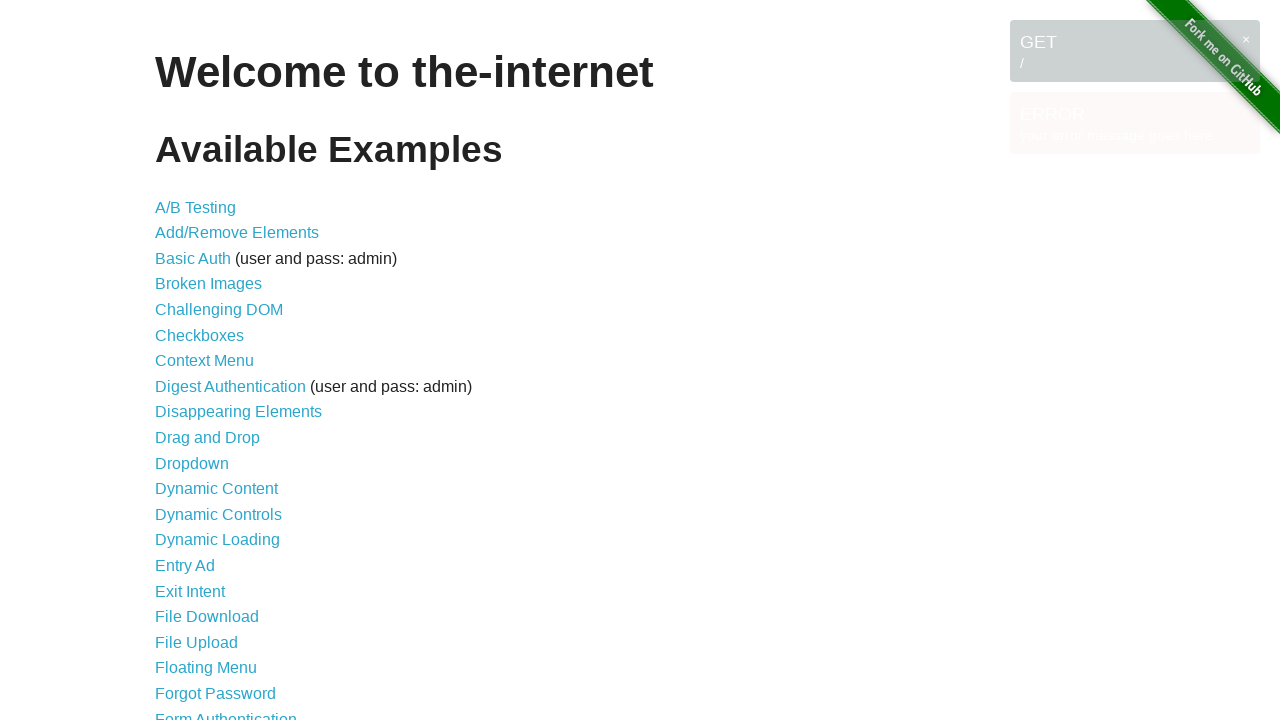

Displayed notice notification
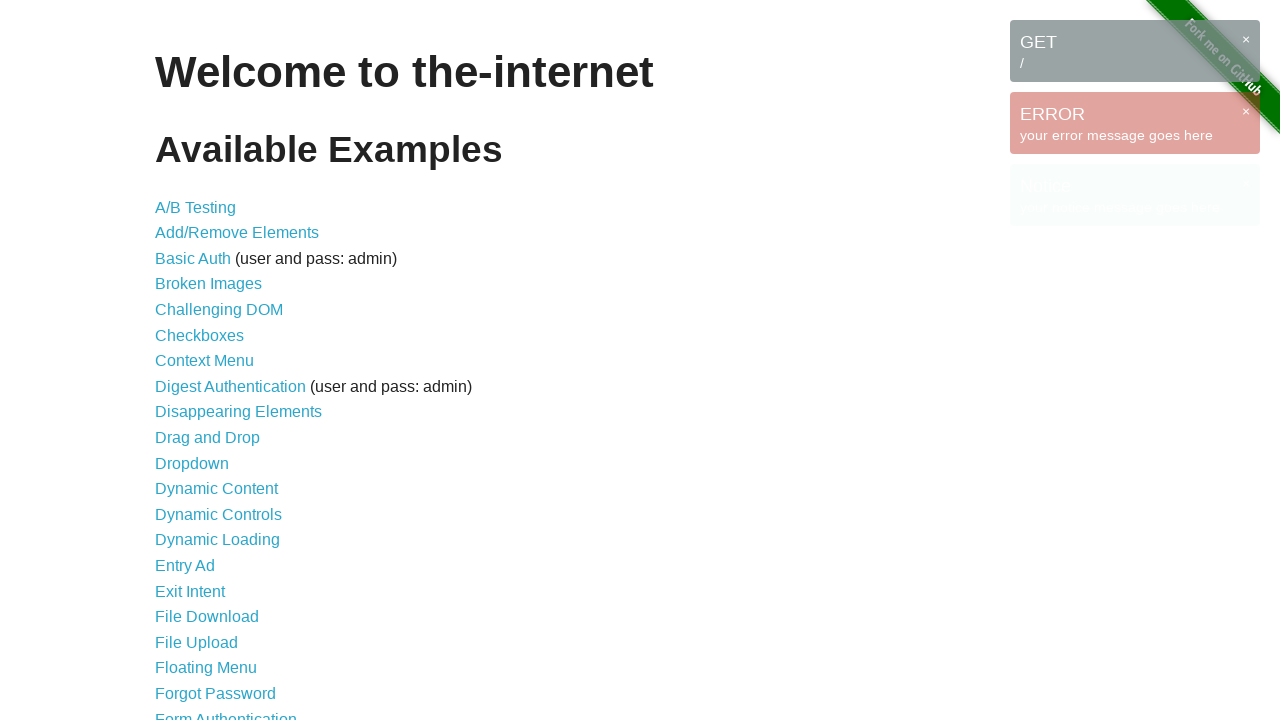

Displayed warning notification with yellow styling
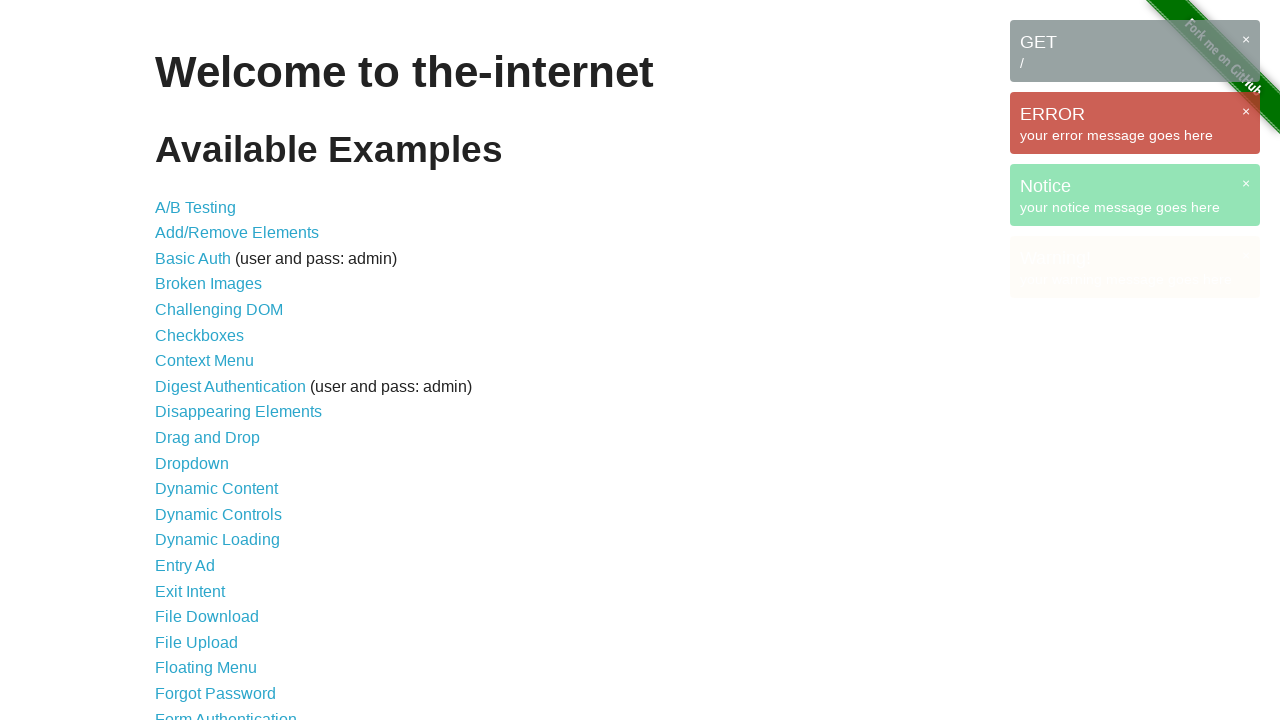

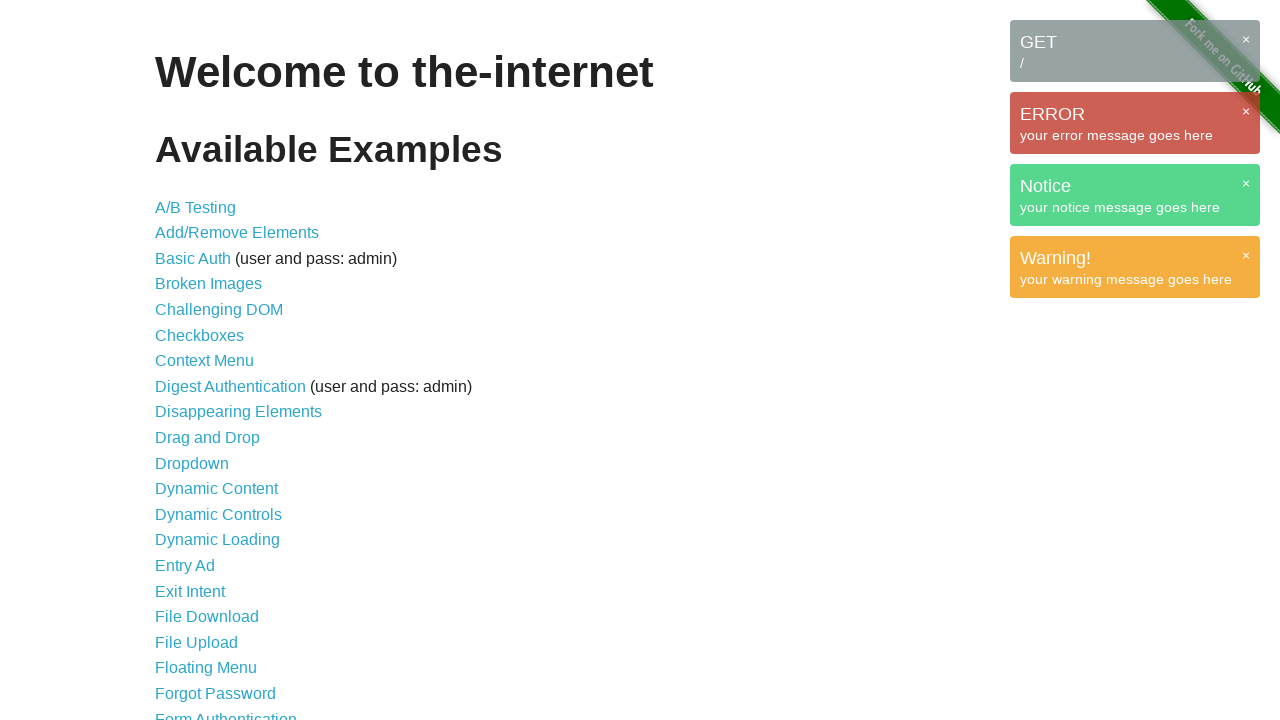